Tests alert handling functionality by clicking a button that triggers a confirmation alert and accepting it

Starting URL: https://demoqa.com/alerts

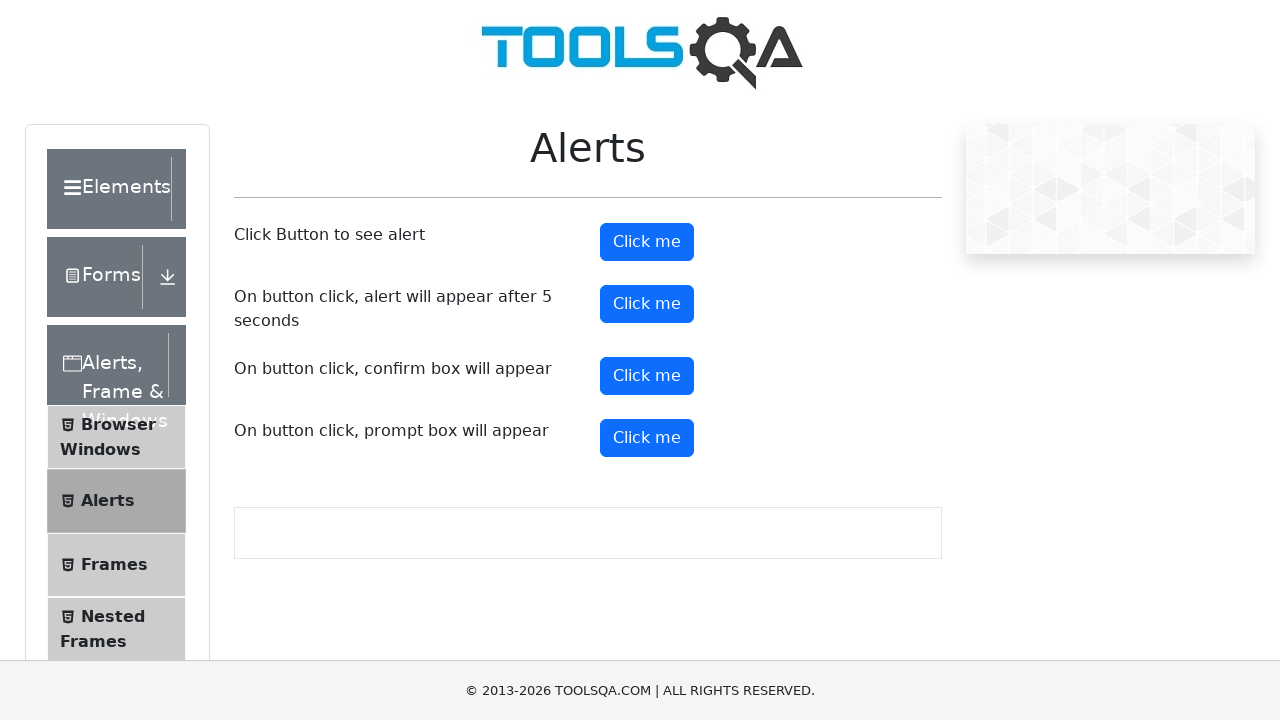

Clicked confirmation button to trigger alert at (647, 376) on #confirmButton
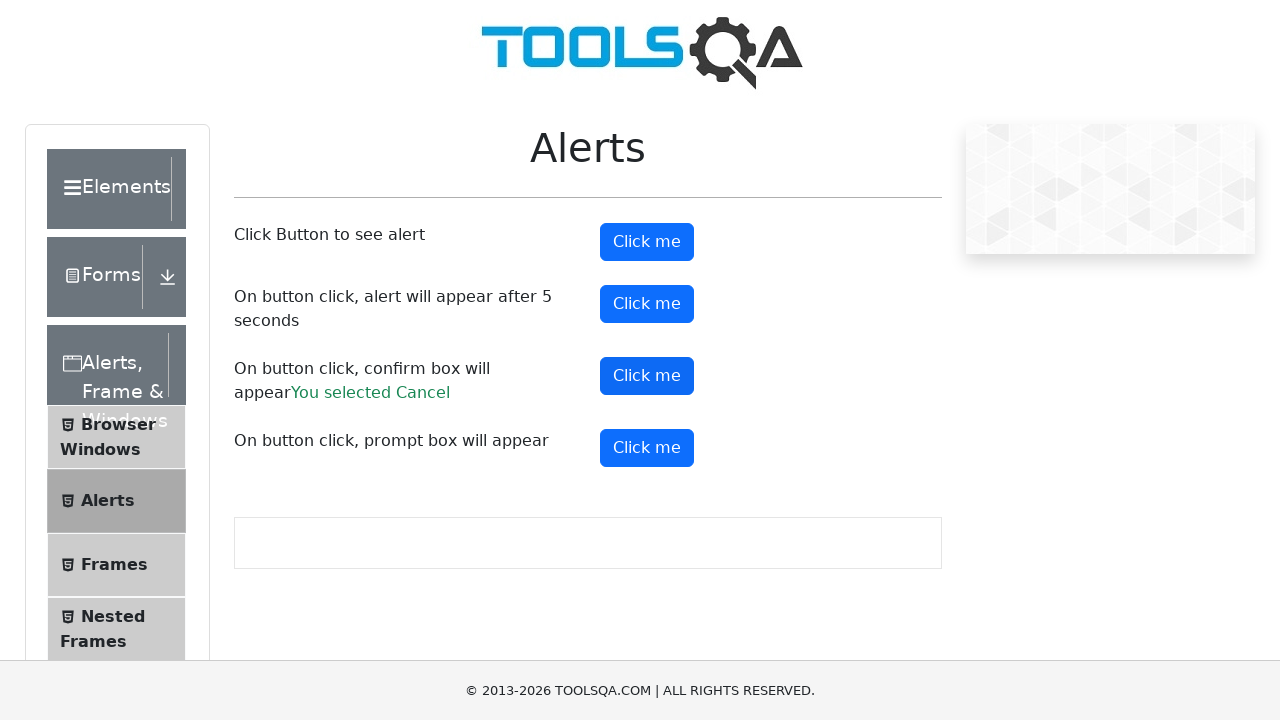

Set up dialog handler to accept alerts
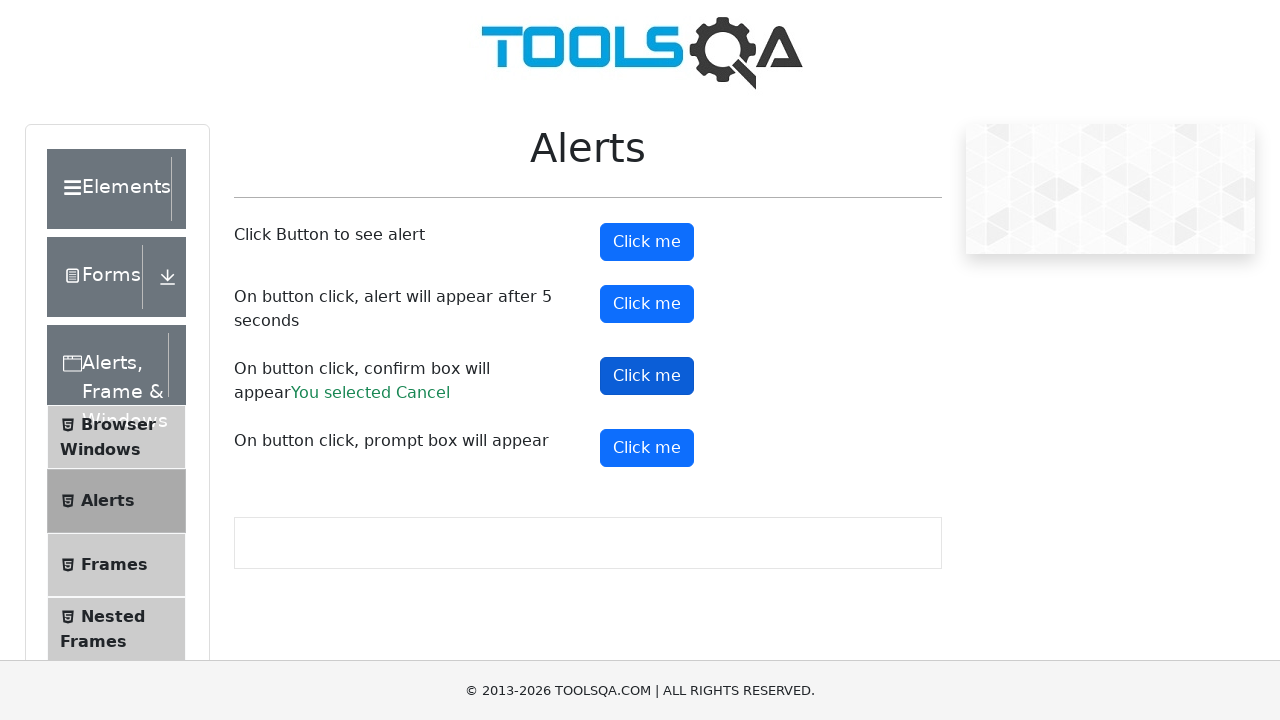

Clicked confirmation button again to trigger alert with handler active at (647, 376) on #confirmButton
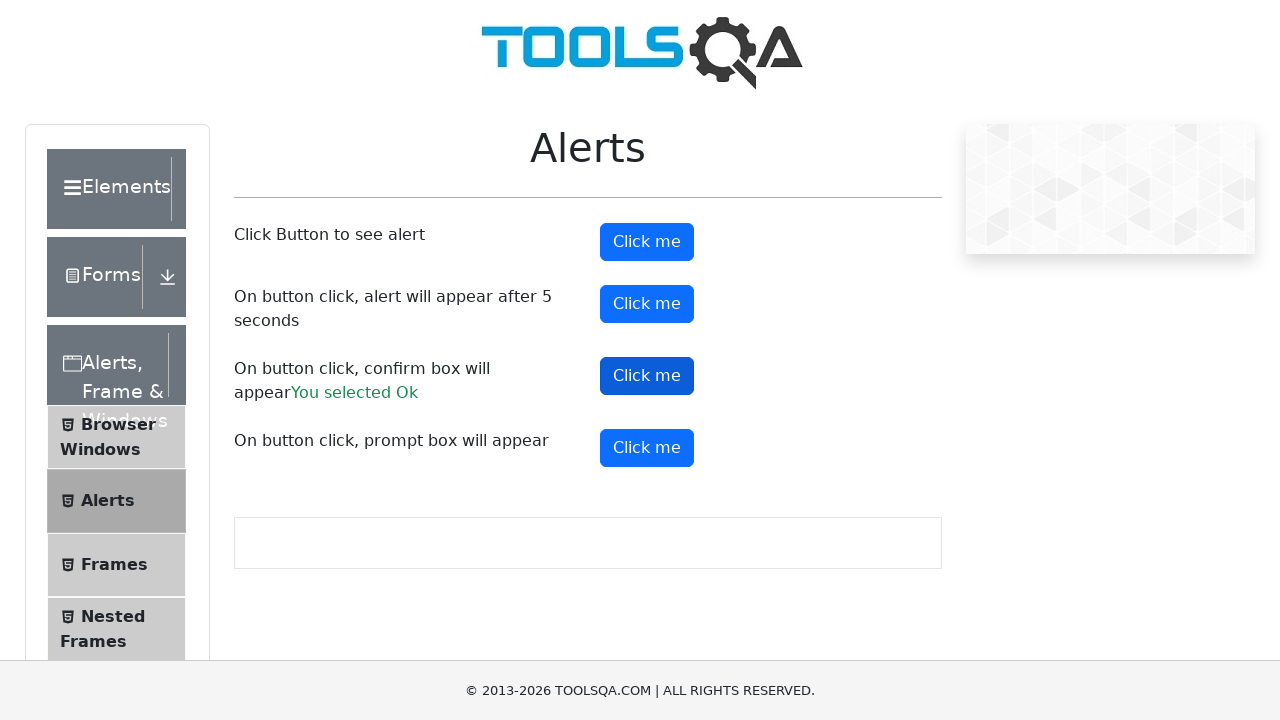

Waited for result message to appear
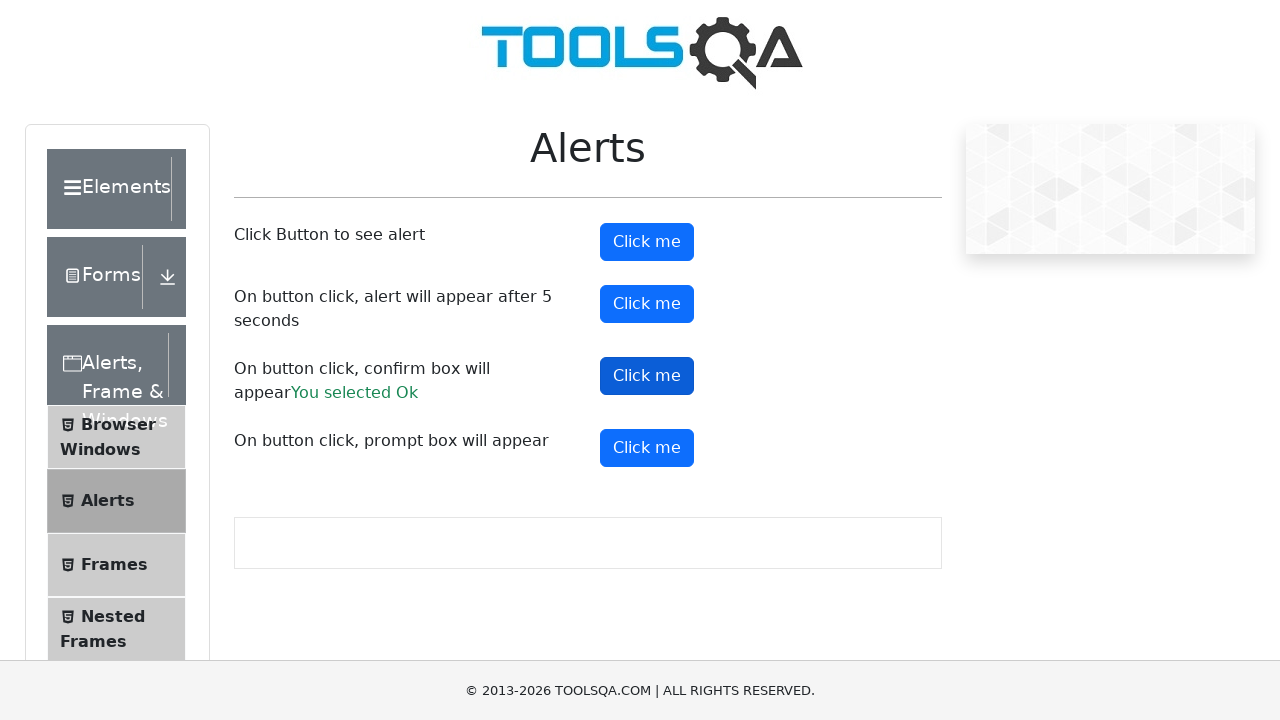

Verified result text shows 'You selected Ok'
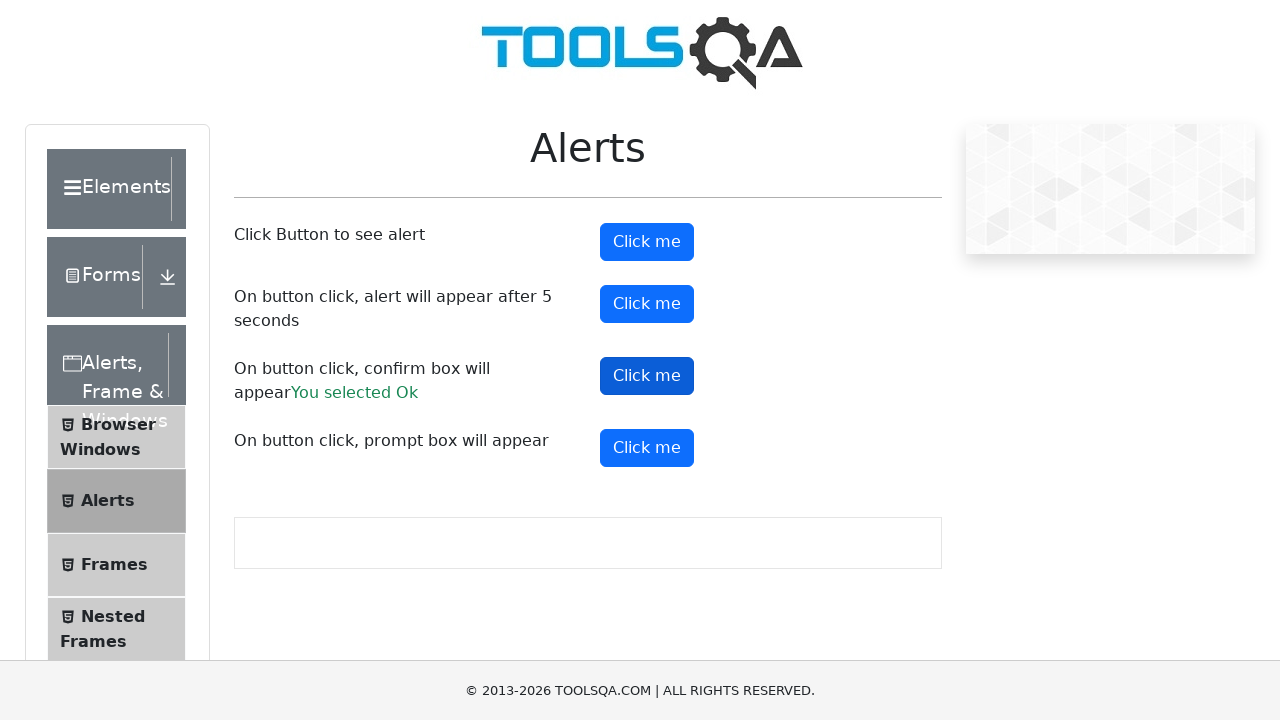

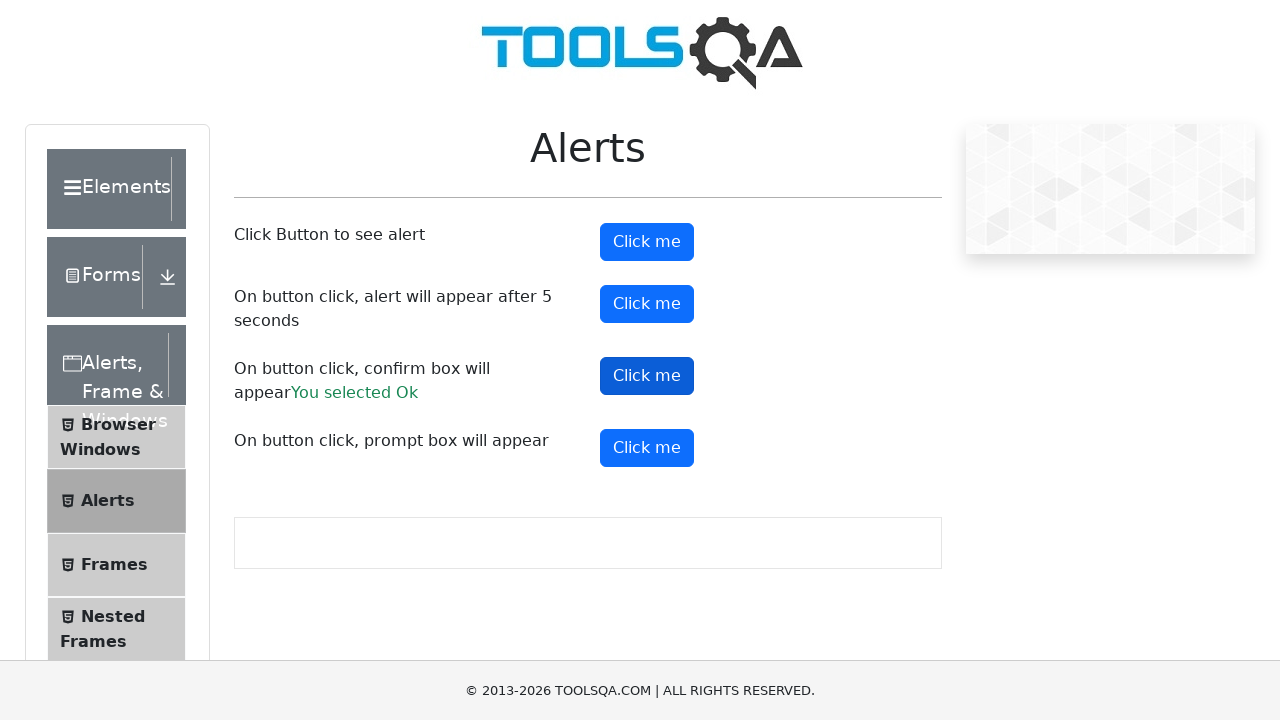